Tests adding multiple books in sequence and verifying they all appear in the catalog.

Starting URL: https://tap-ht24-testverktyg.github.io/exam-template/

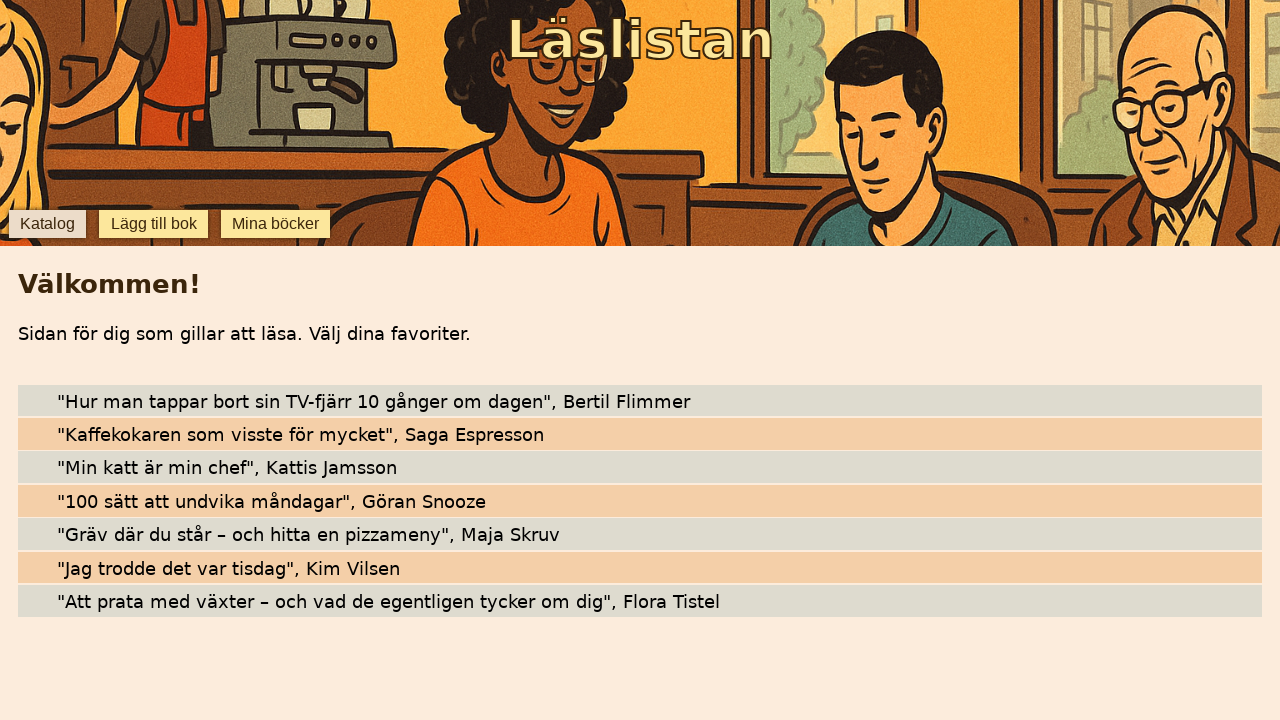

Waited for 'Lägg till bok' button to be visible
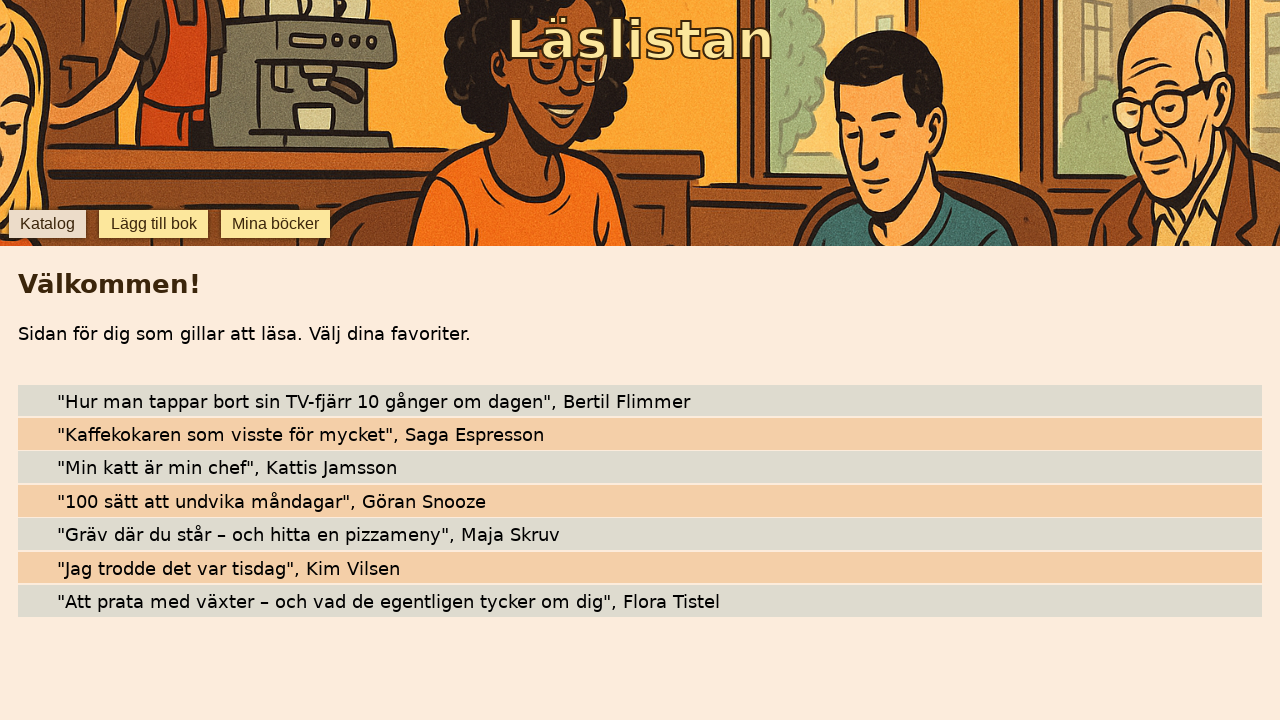

Clicked 'Lägg till bok' button to open add book form at (154, 224) on internal:role=button[name="Lägg till bok"i]
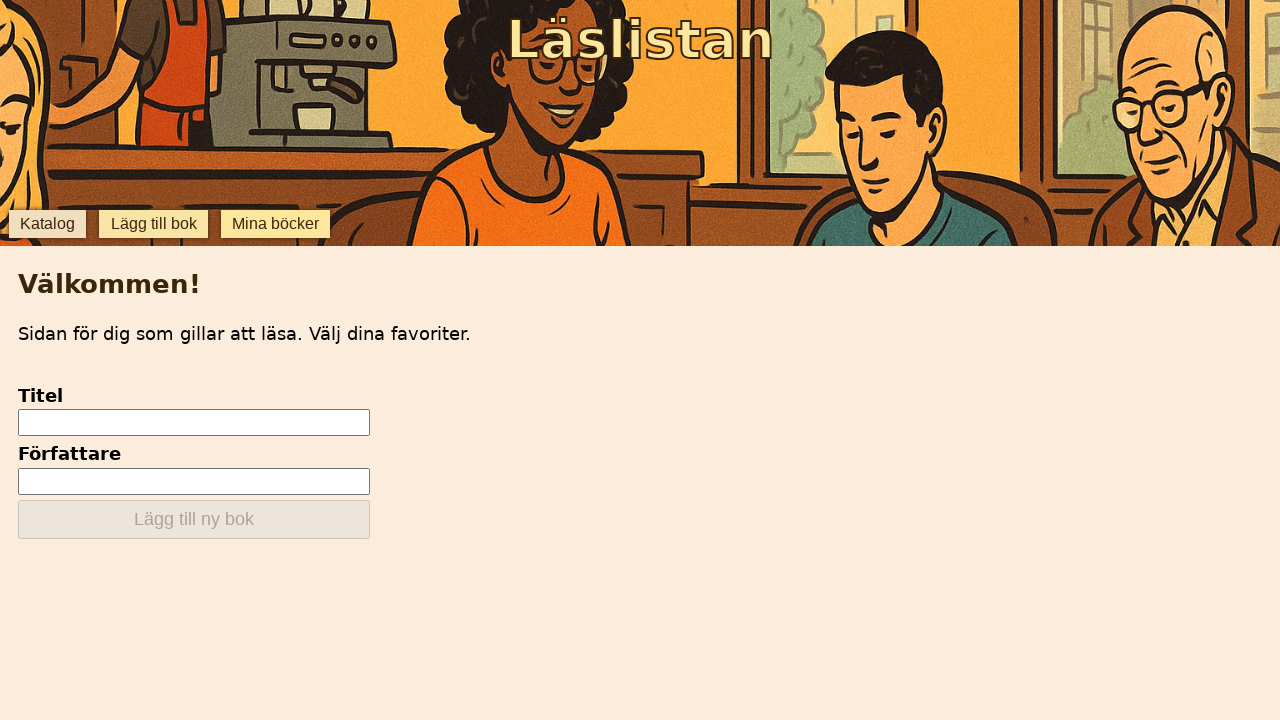

Retrieved references to title, author input fields and submit button
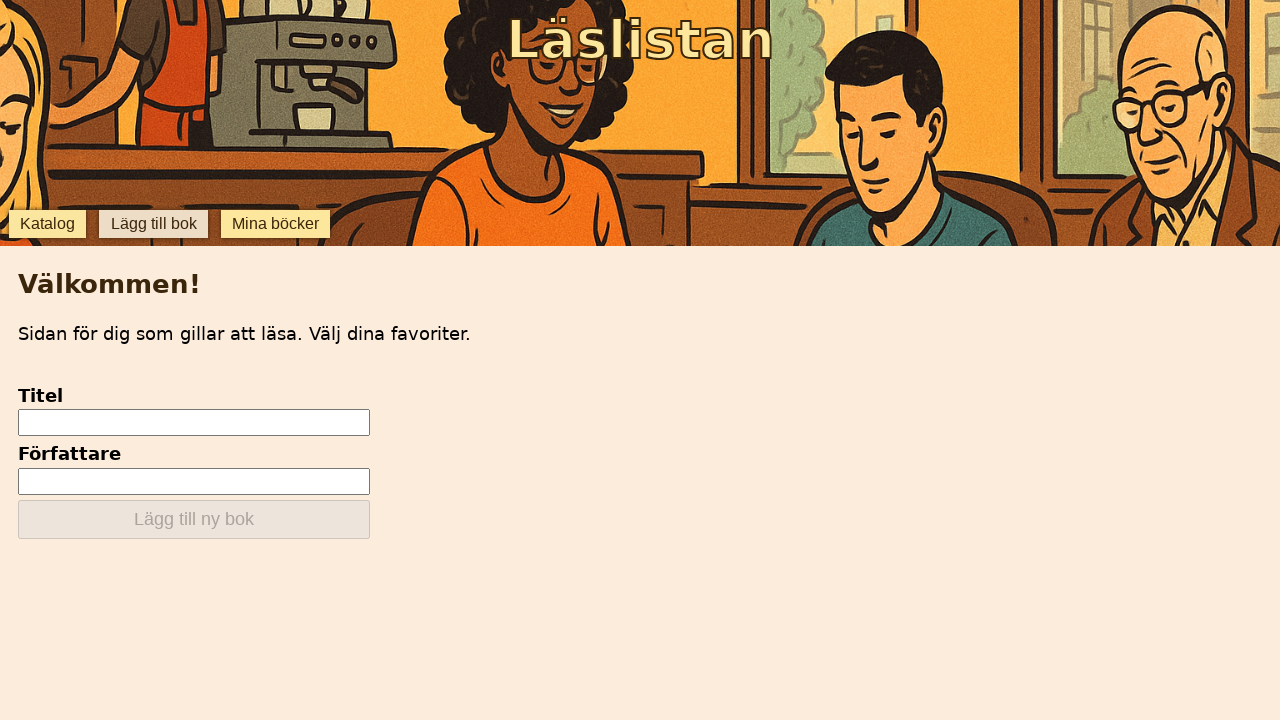

Filled title field with 'Bok 1' on [data-testid="add-input-title"]
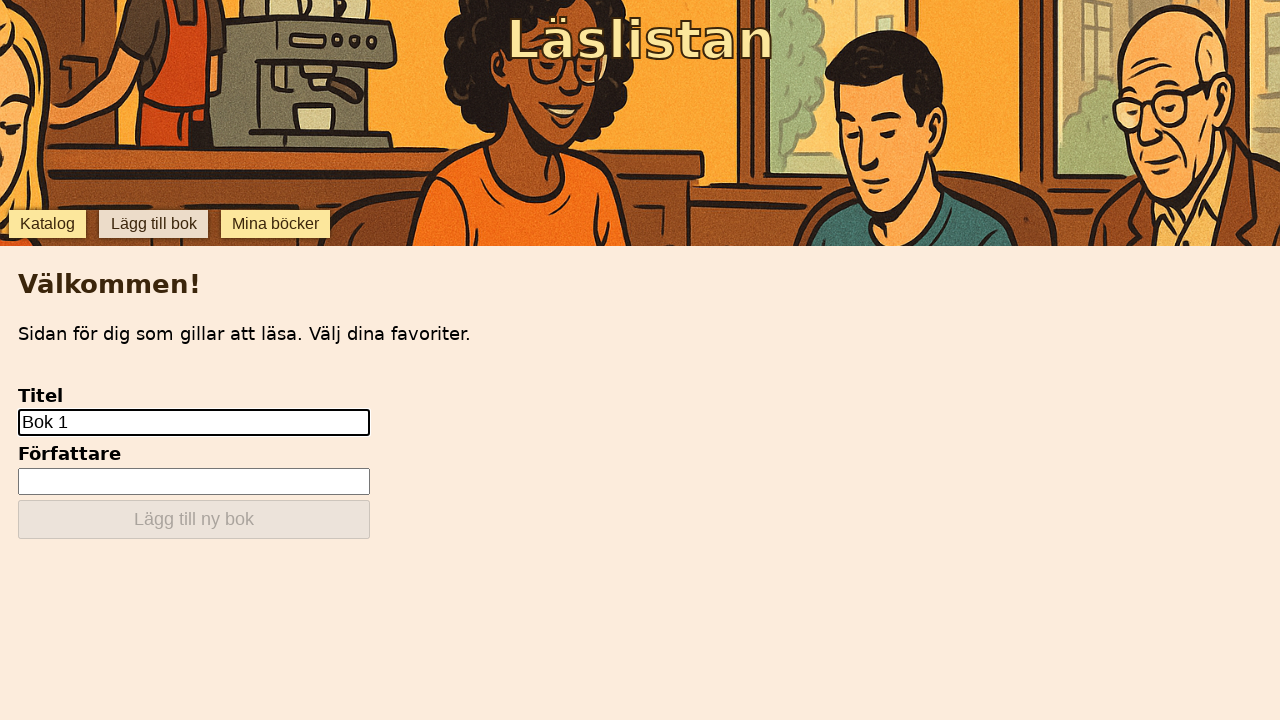

Filled author field with 'Författare 1' on input[type="text"] >> nth=1
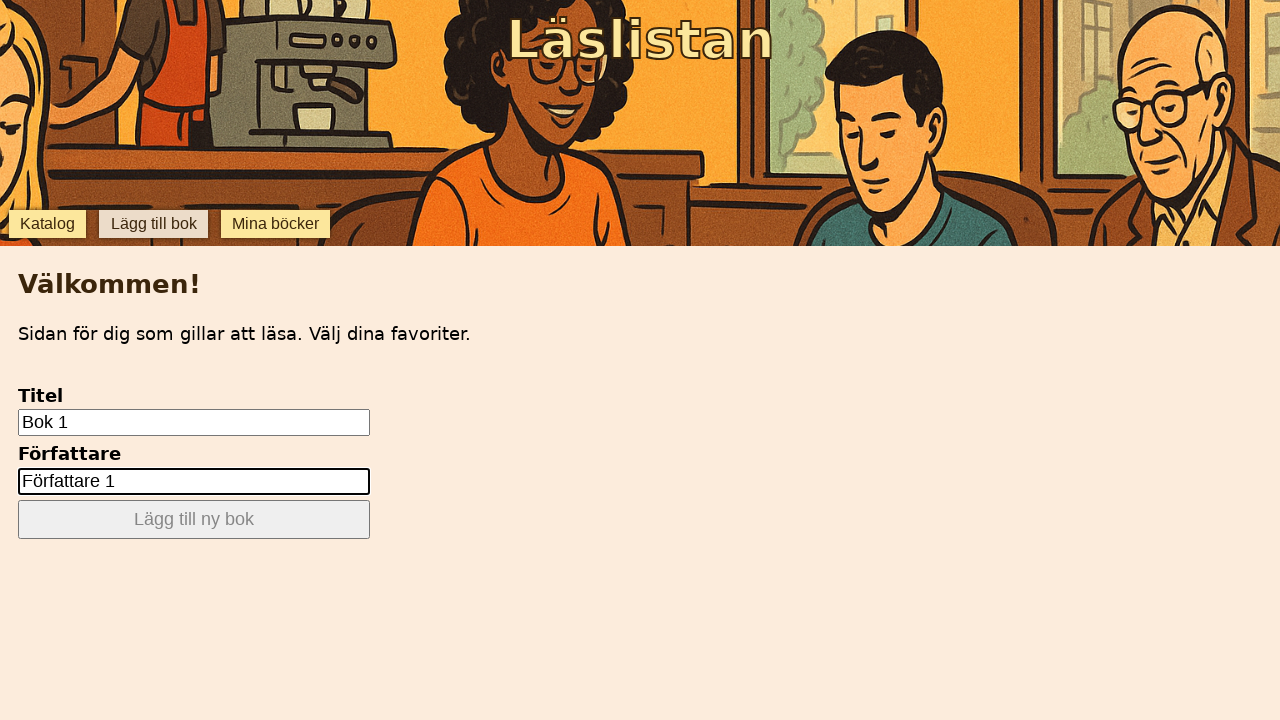

Clicked submit button to add first book at (194, 520) on [data-testid="add-submit"]
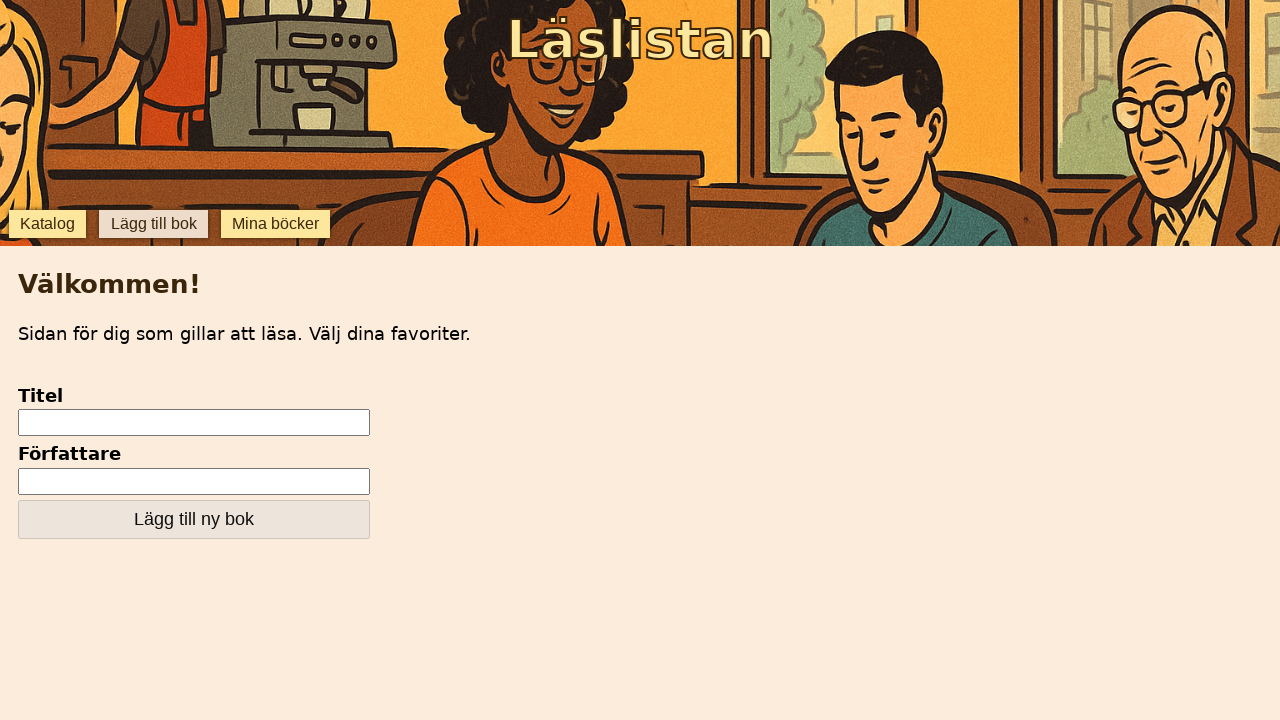

Filled title field with 'Bok 2' on [data-testid="add-input-title"]
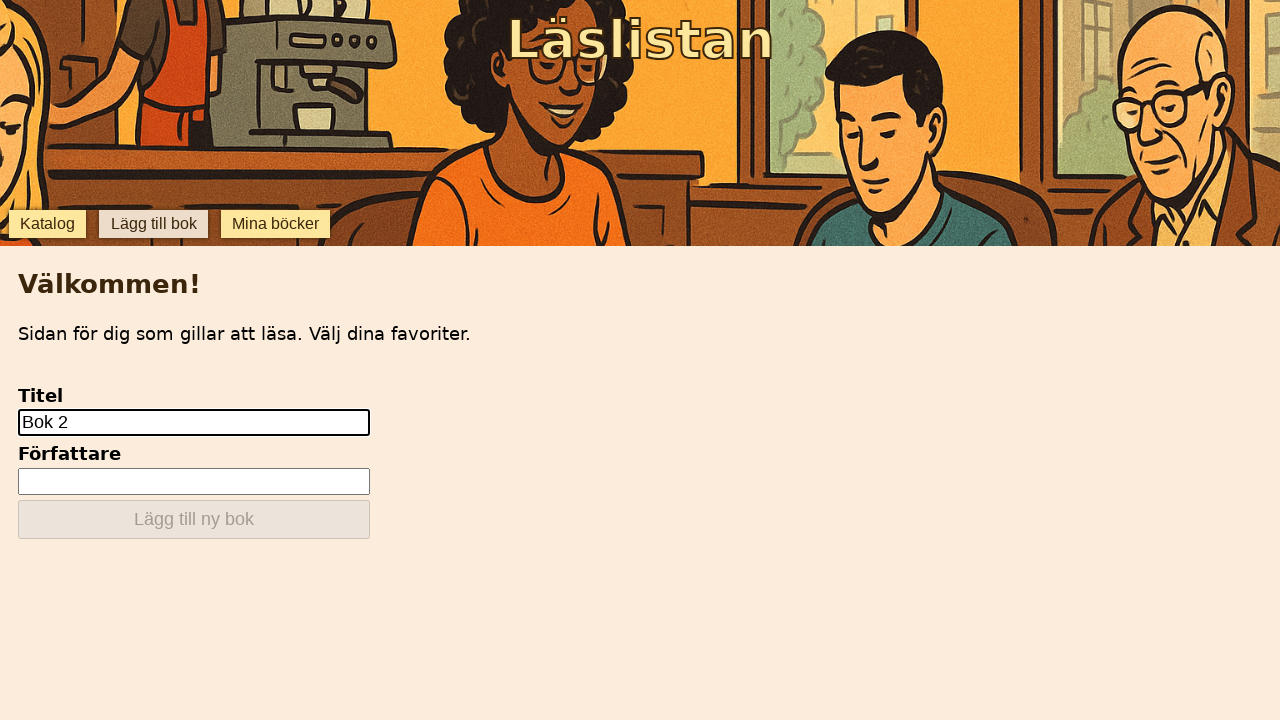

Filled author field with 'Författare 2' on input[type="text"] >> nth=1
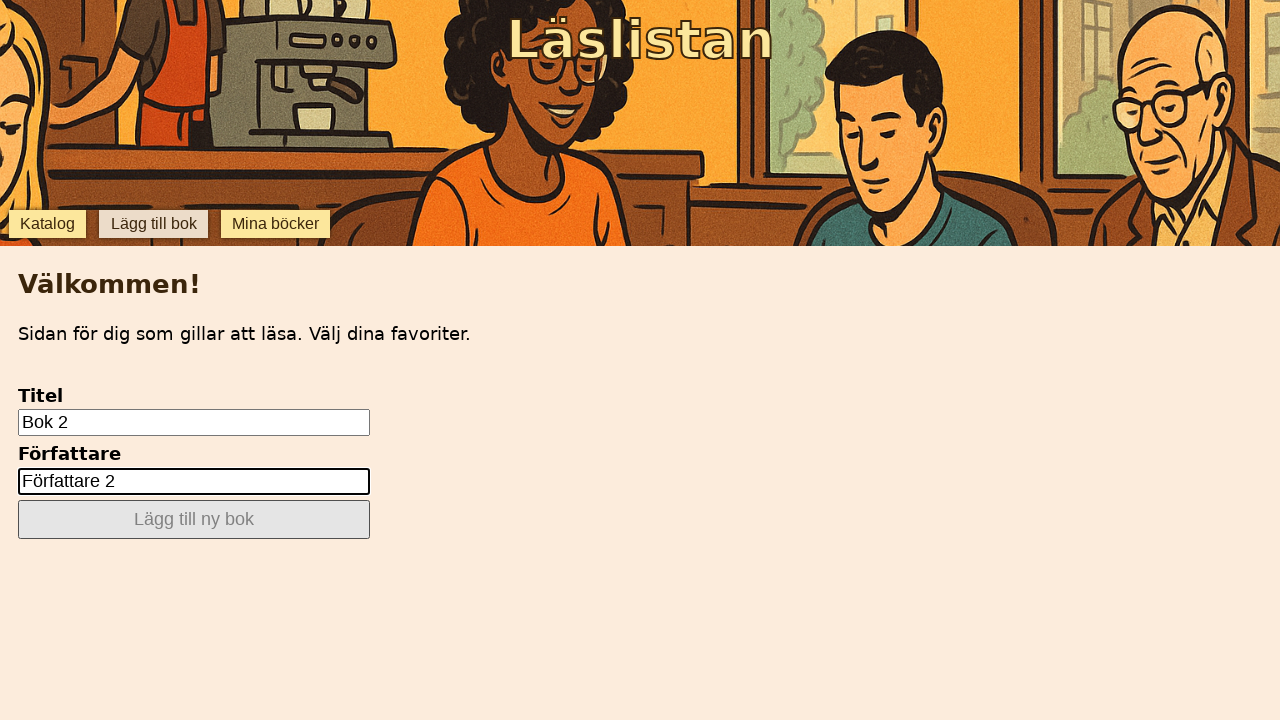

Clicked submit button to add second book at (194, 520) on [data-testid="add-submit"]
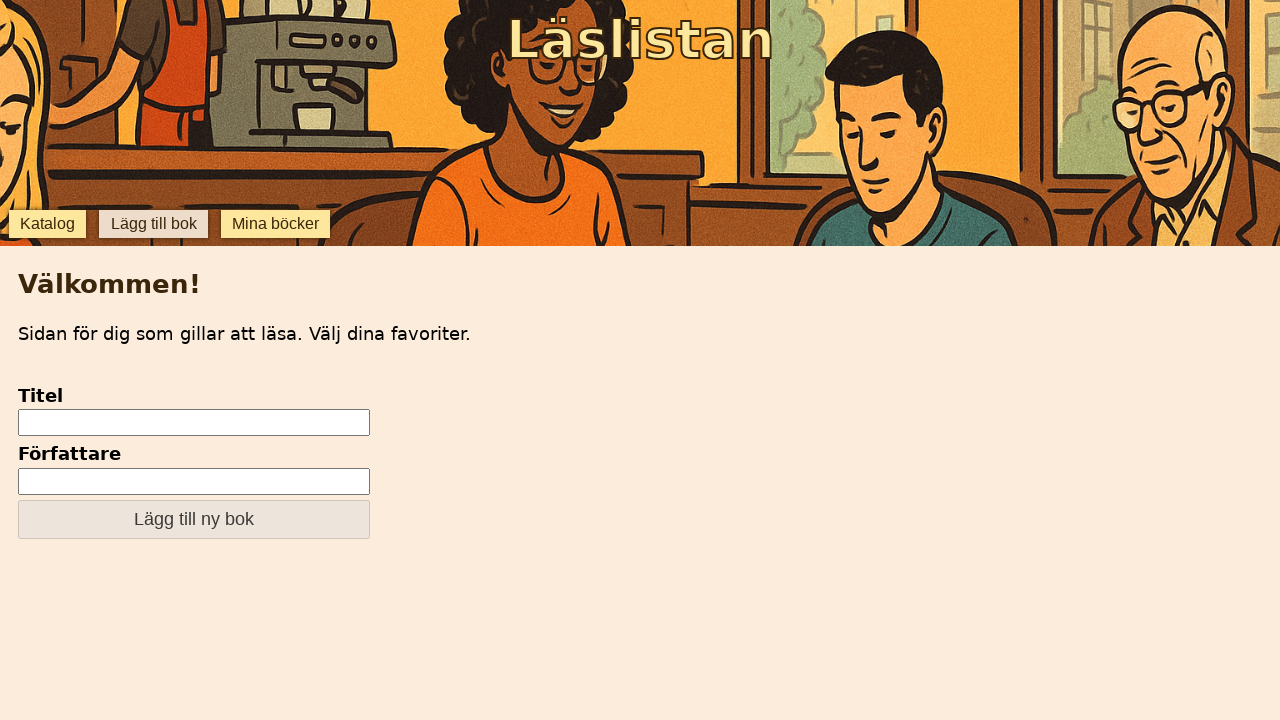

Clicked 'Katalog' button to navigate to catalog view at (47, 224) on internal:role=button[name="Katalog"i]
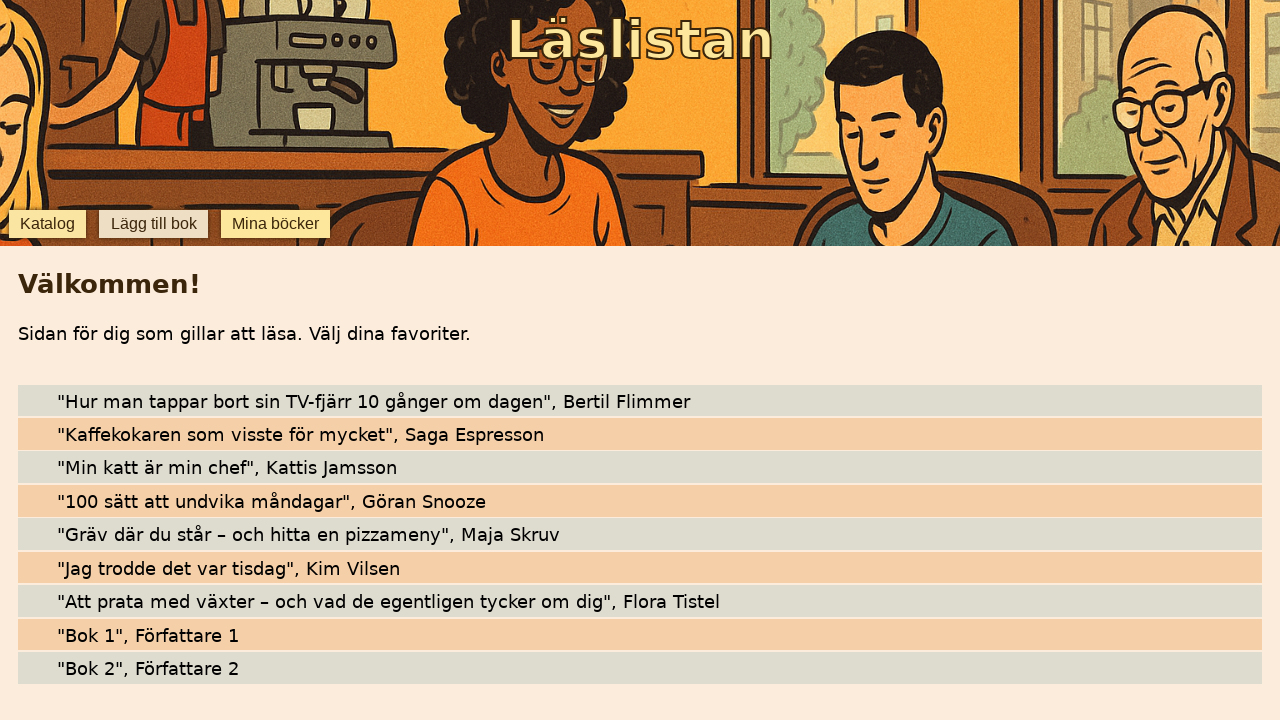

Verified first book 'Bok 1' is visible in catalog
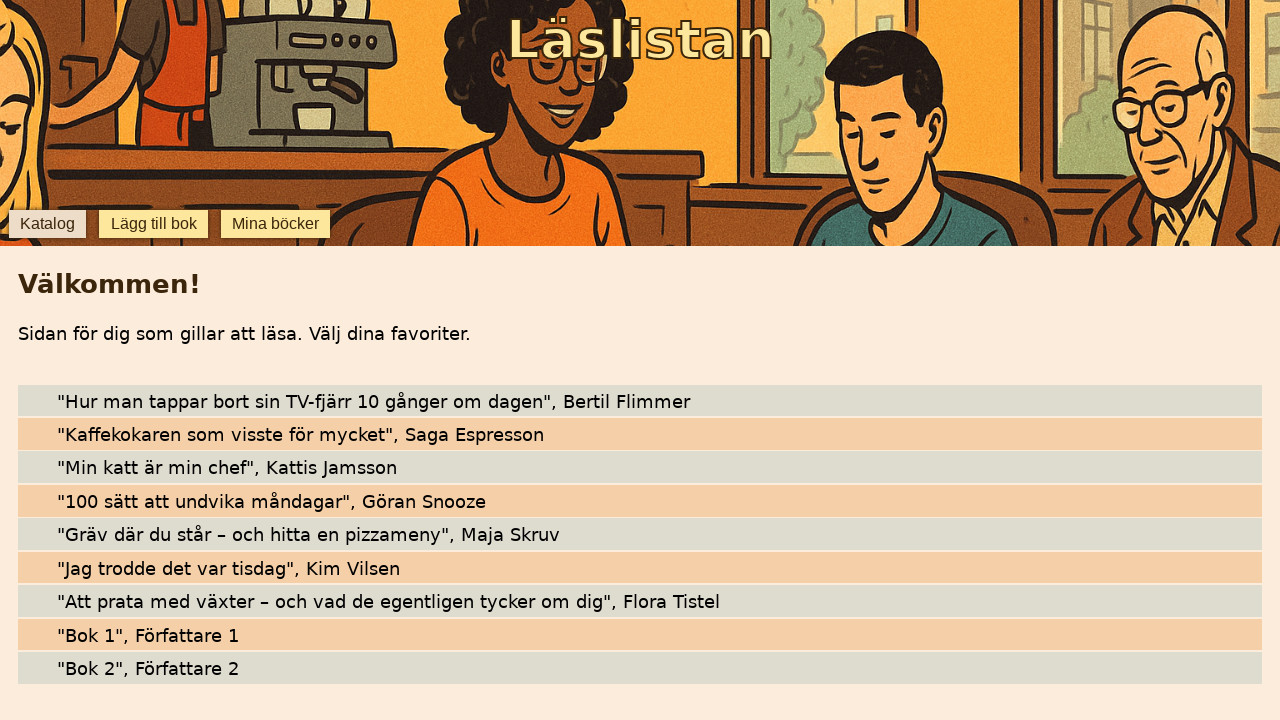

Verified second book 'Bok 2' is visible in catalog
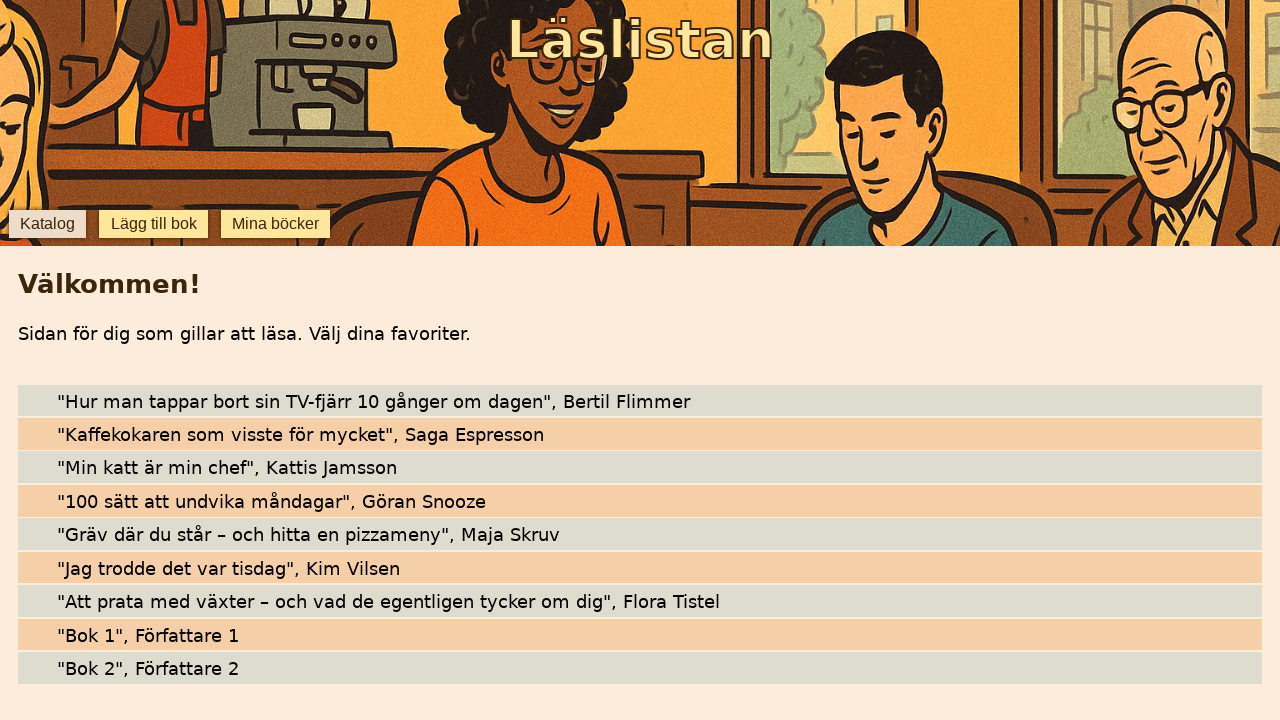

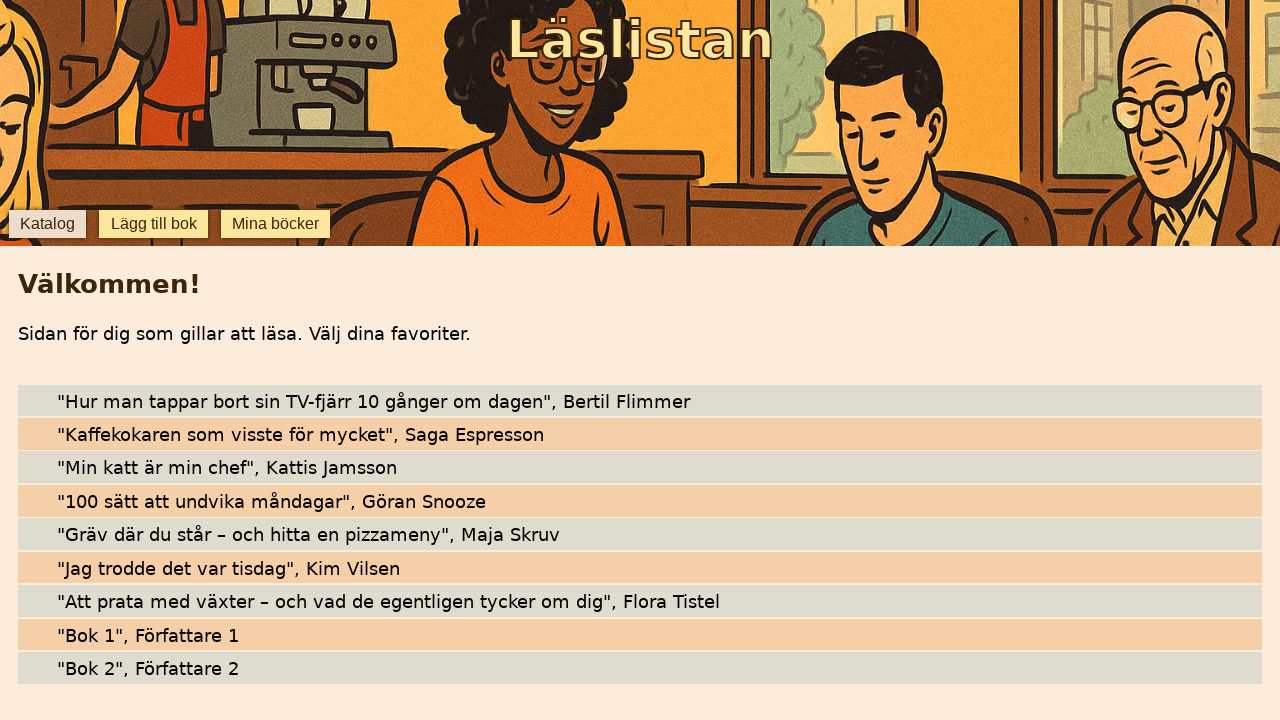